Tests table pagination functionality by clicking through multiple pages and verifying the table content loads on each page

Starting URL: https://leafground.com/table.xhtml

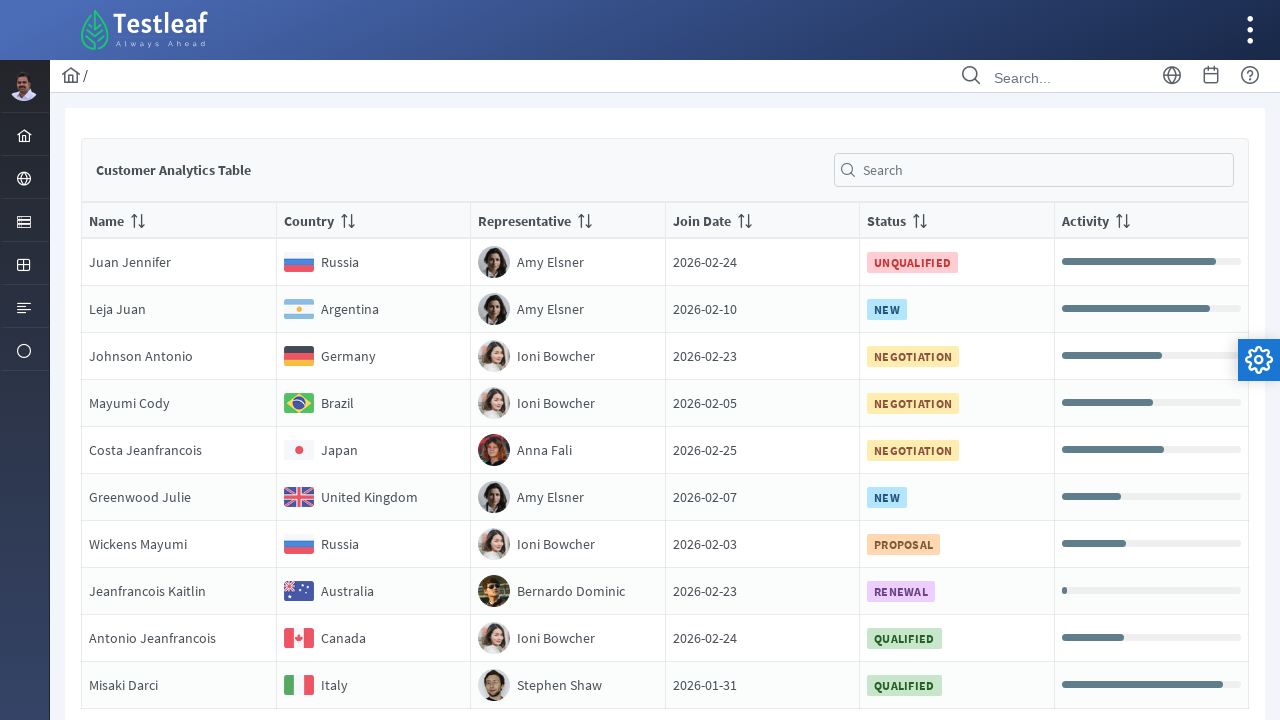

Waited for table to load
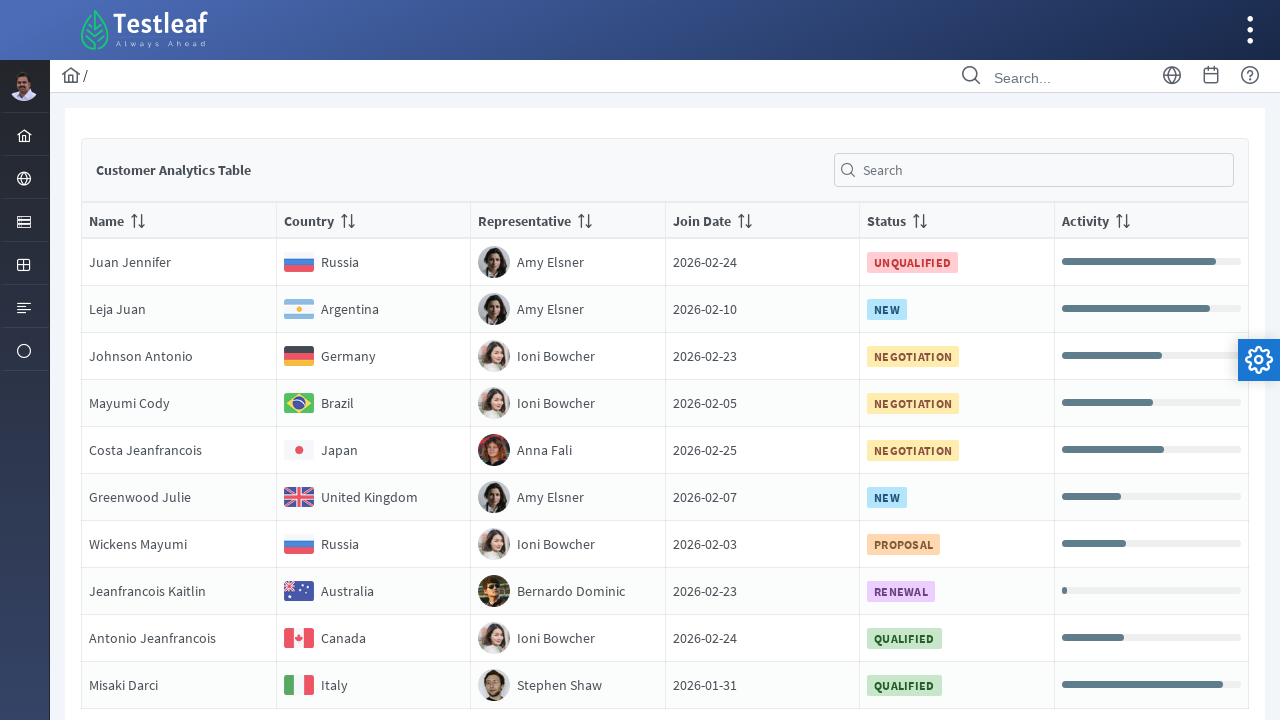

Located all pagination links
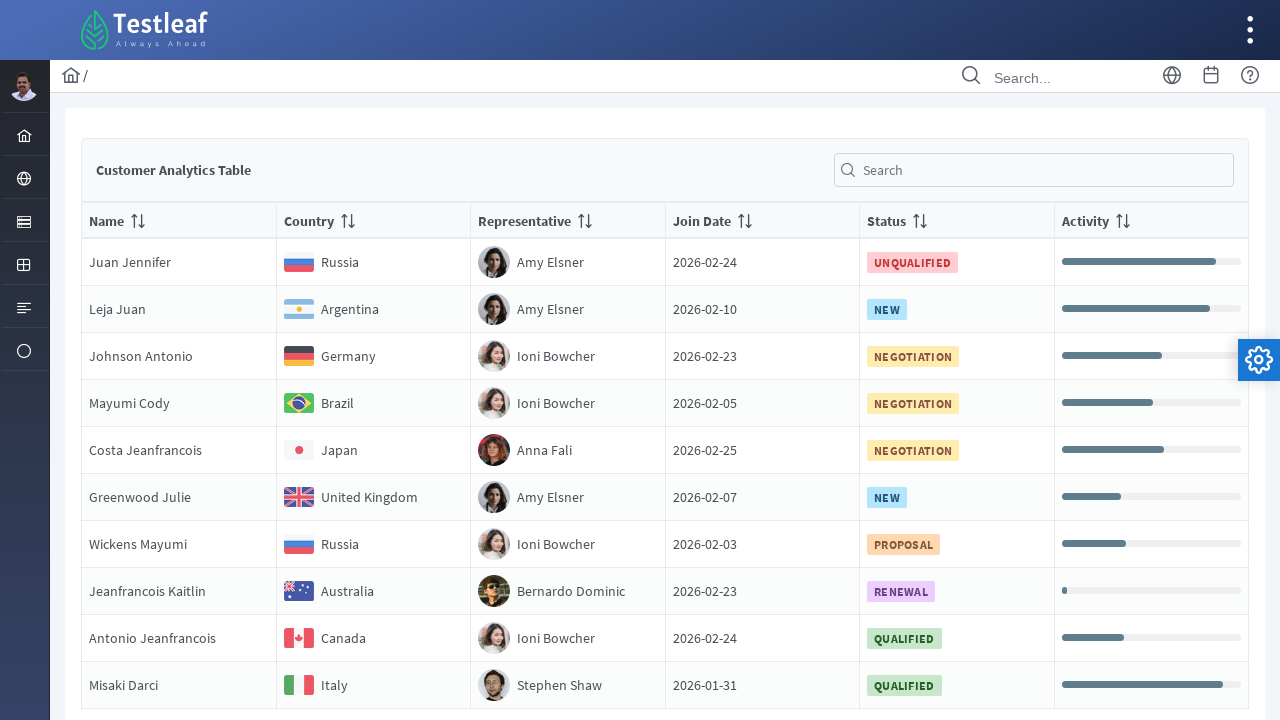

Found 5 pagination pages
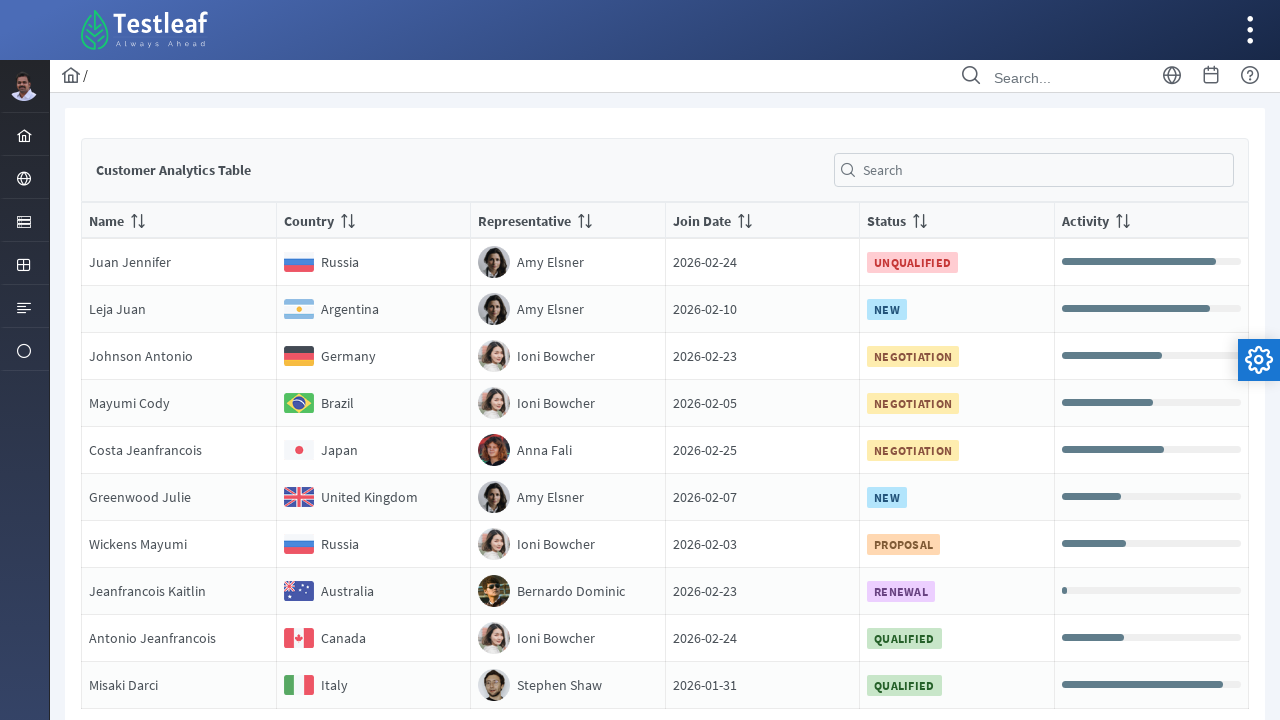

Clicked pagination link for page 1 at (594, 617) on (//a[contains(@class,'ui-paginator-page ui-state-default')])[1]
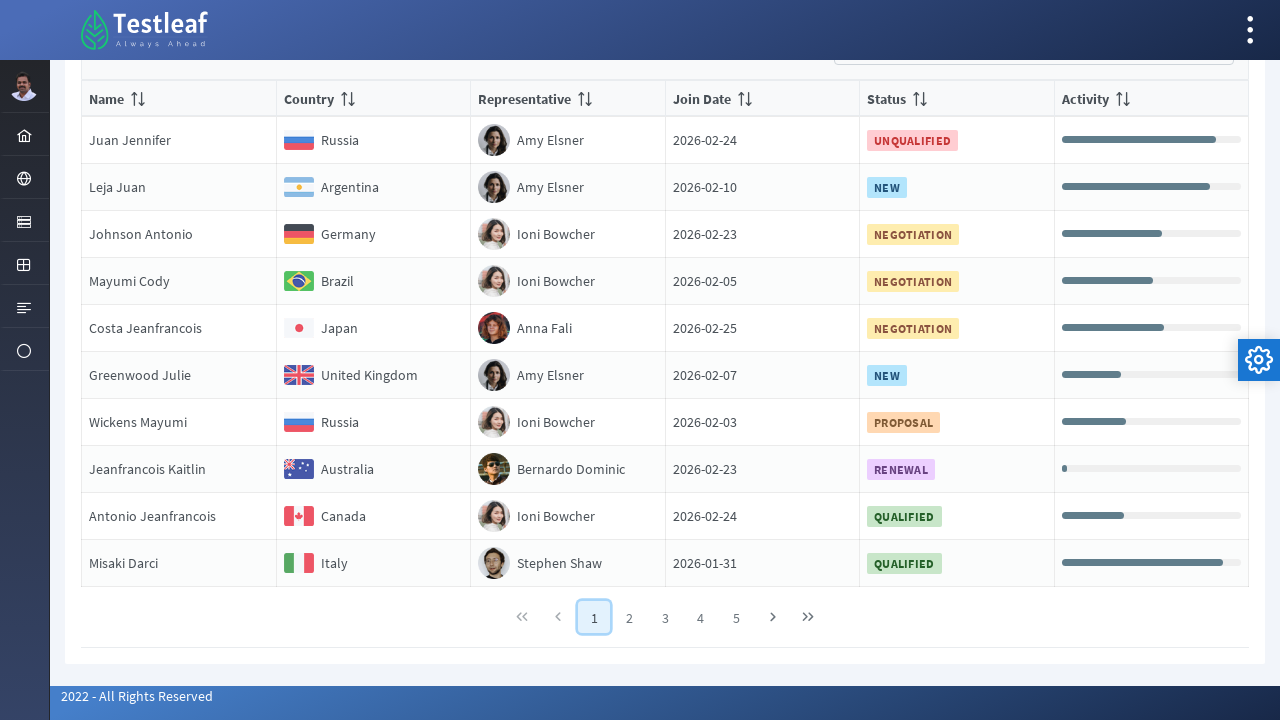

Table rows loaded on page 1
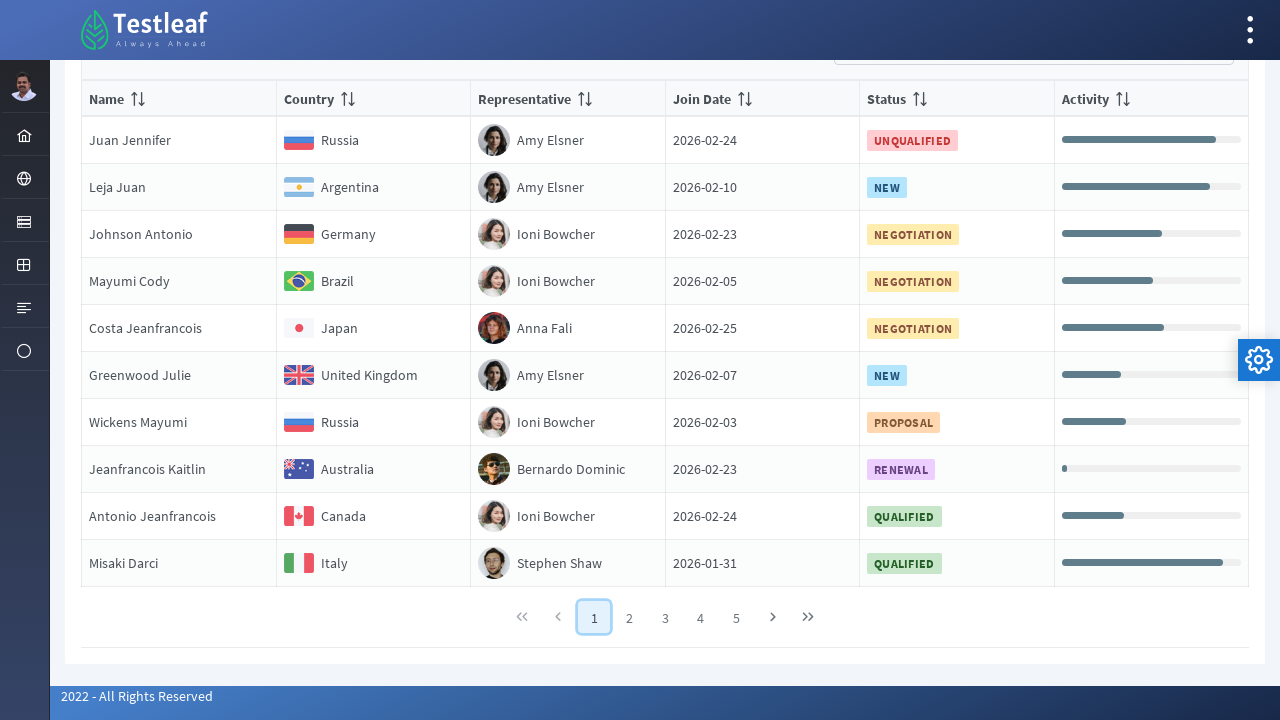

Table headers verified on page 1
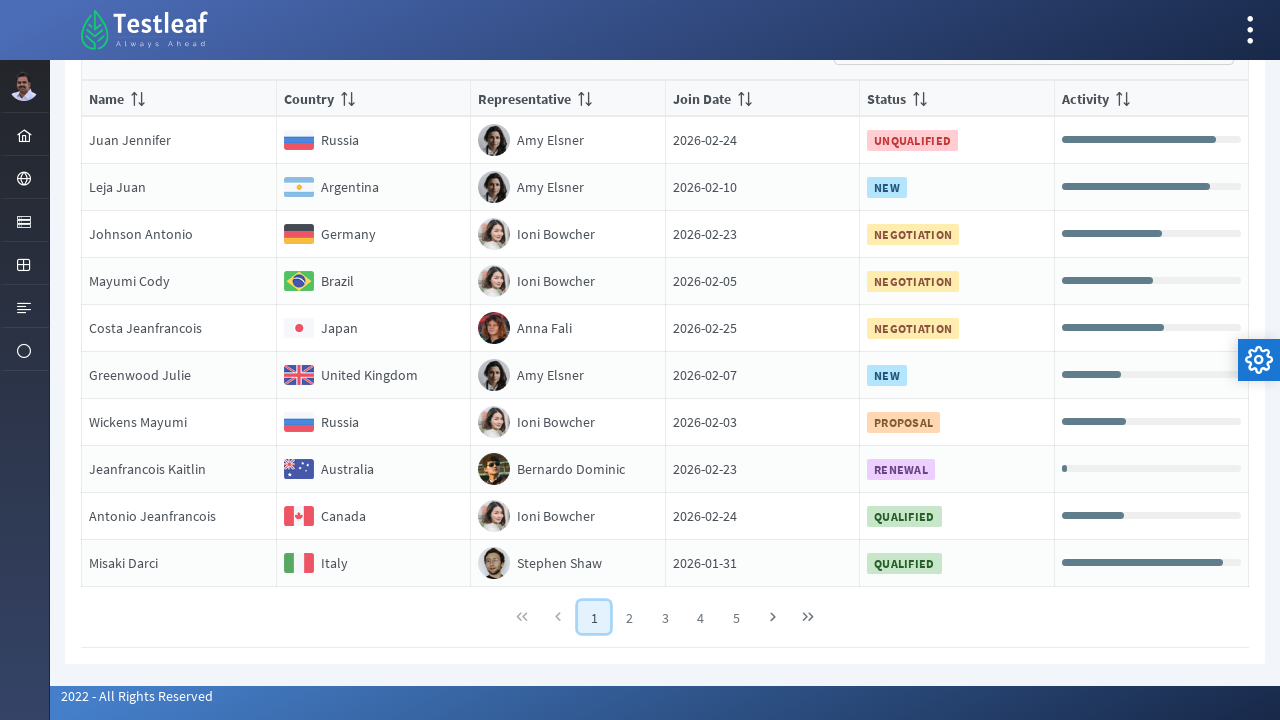

Clicked pagination link for page 2 at (630, 617) on (//a[contains(@class,'ui-paginator-page ui-state-default')])[2]
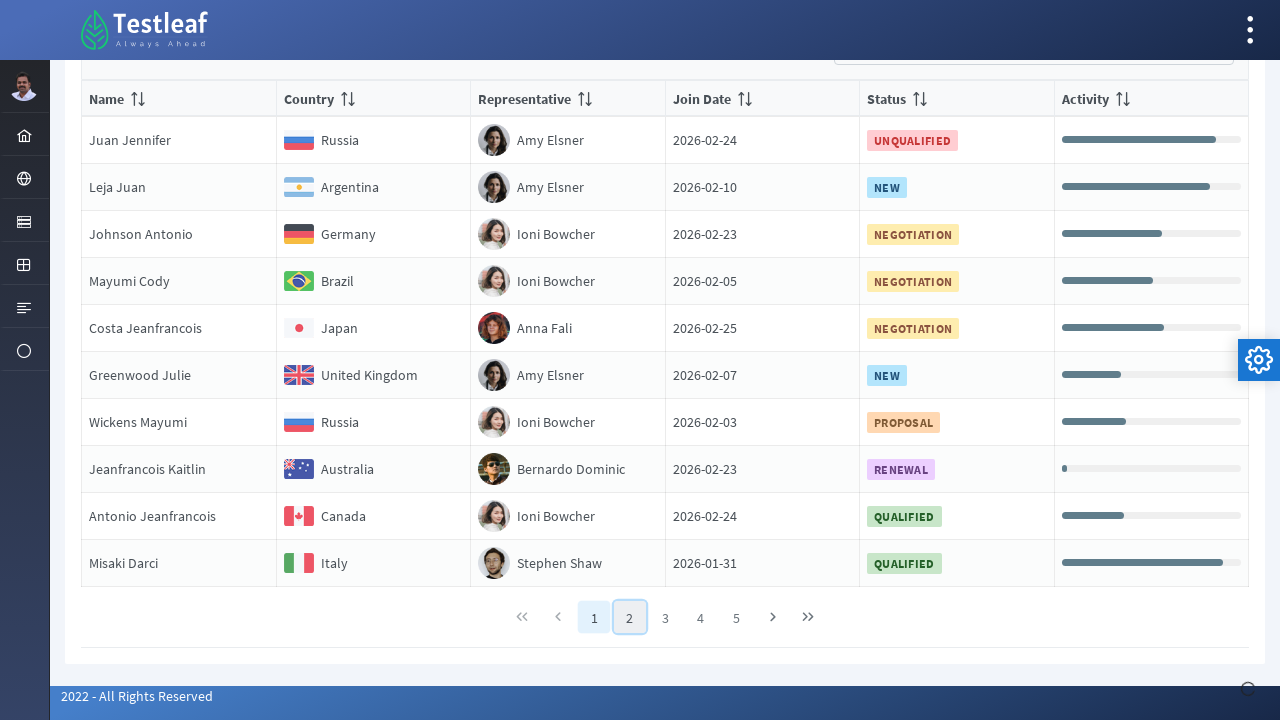

Table rows loaded on page 2
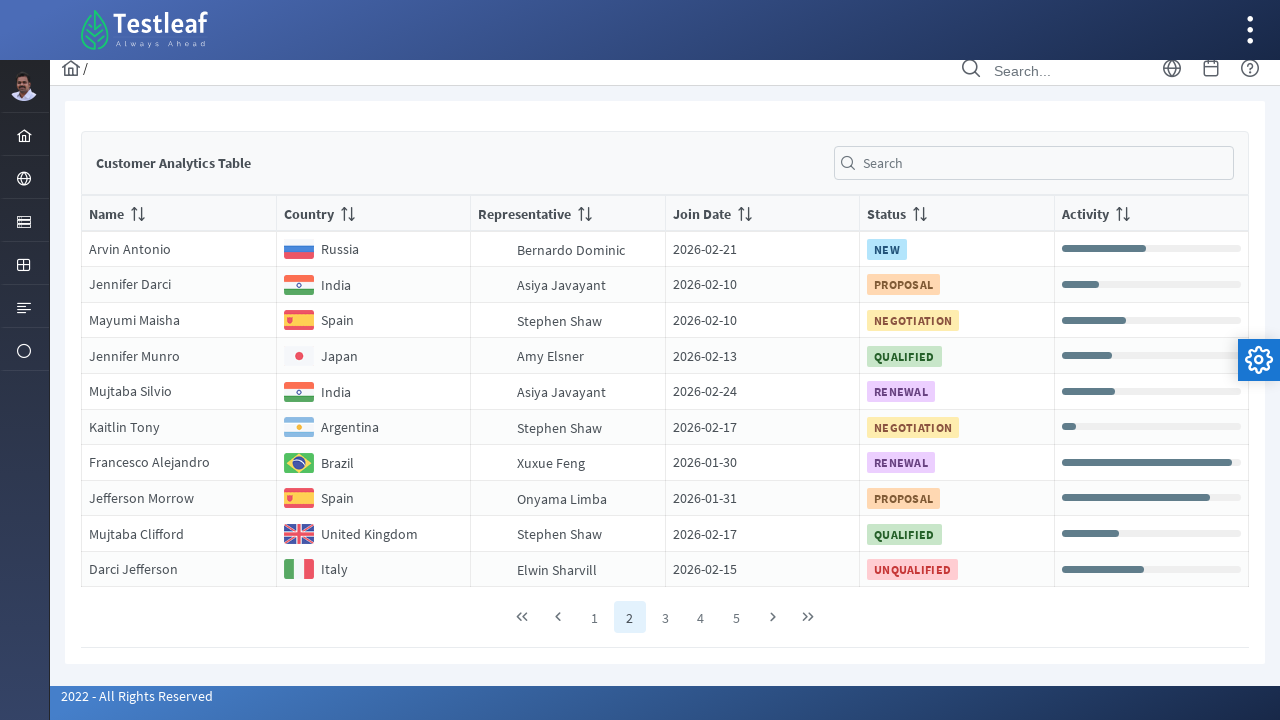

Table headers verified on page 2
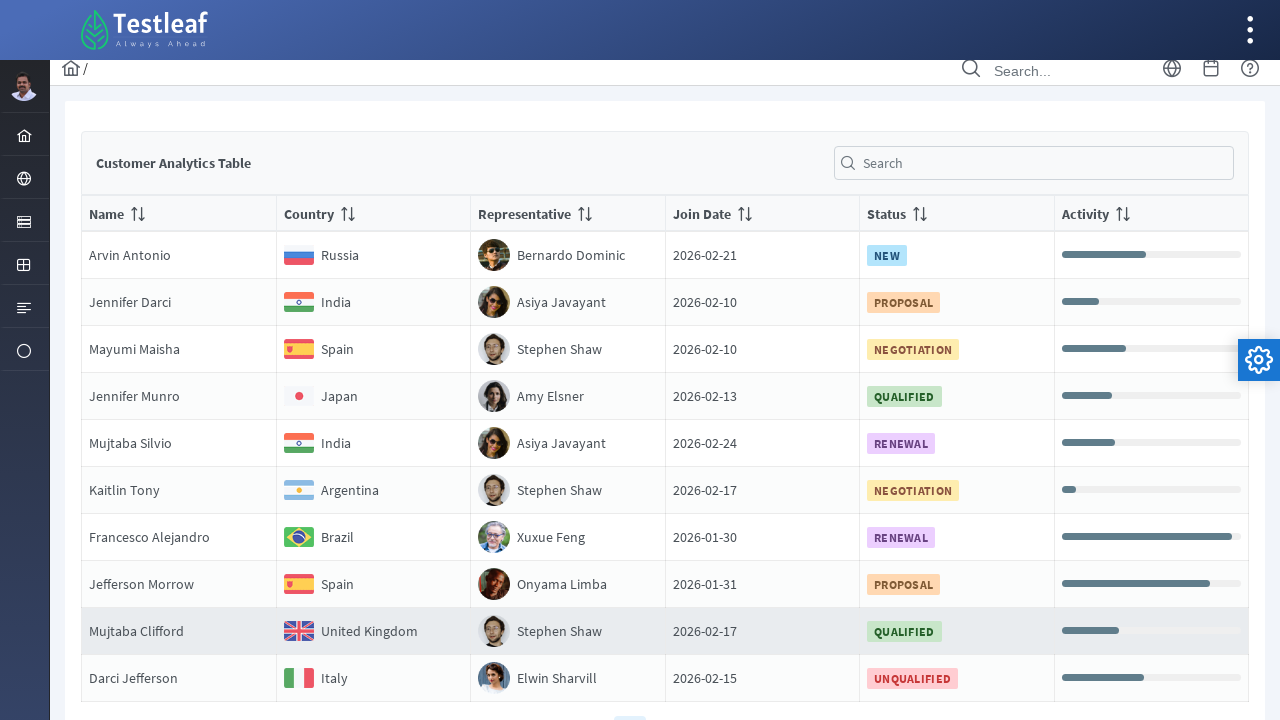

Clicked pagination link for page 3 at (665, 704) on (//a[contains(@class,'ui-paginator-page ui-state-default')])[3]
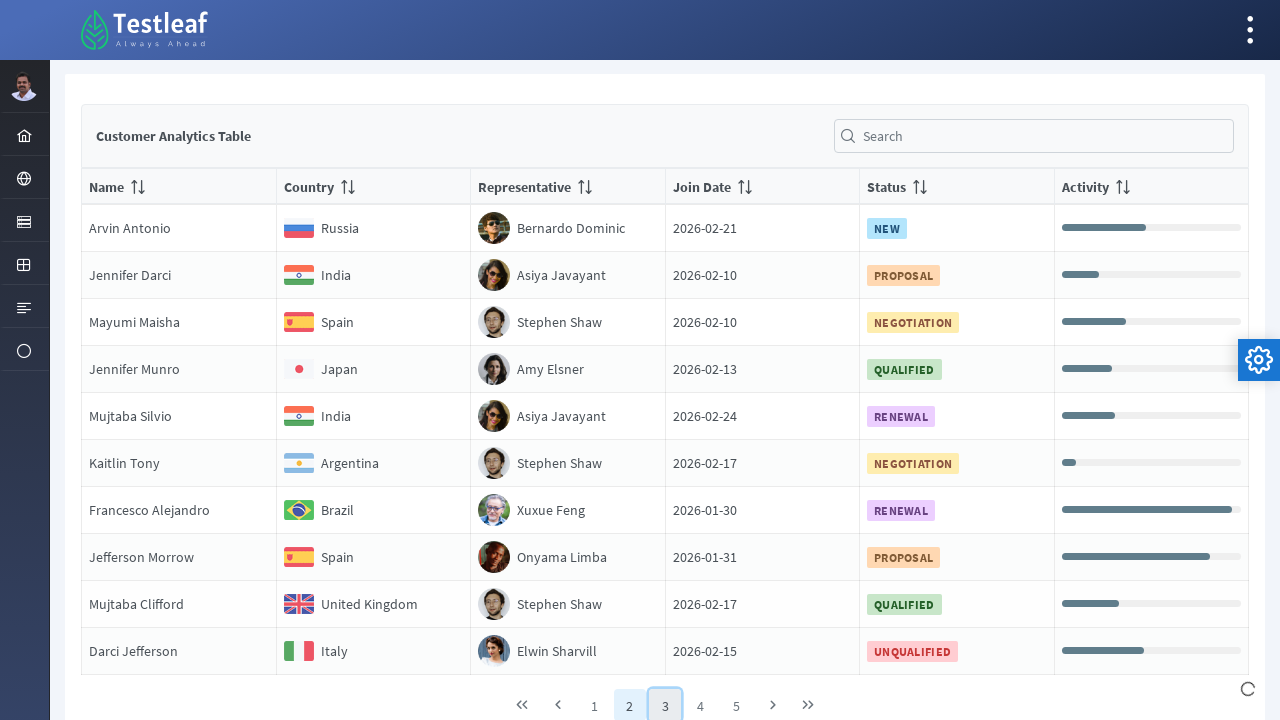

Table rows loaded on page 3
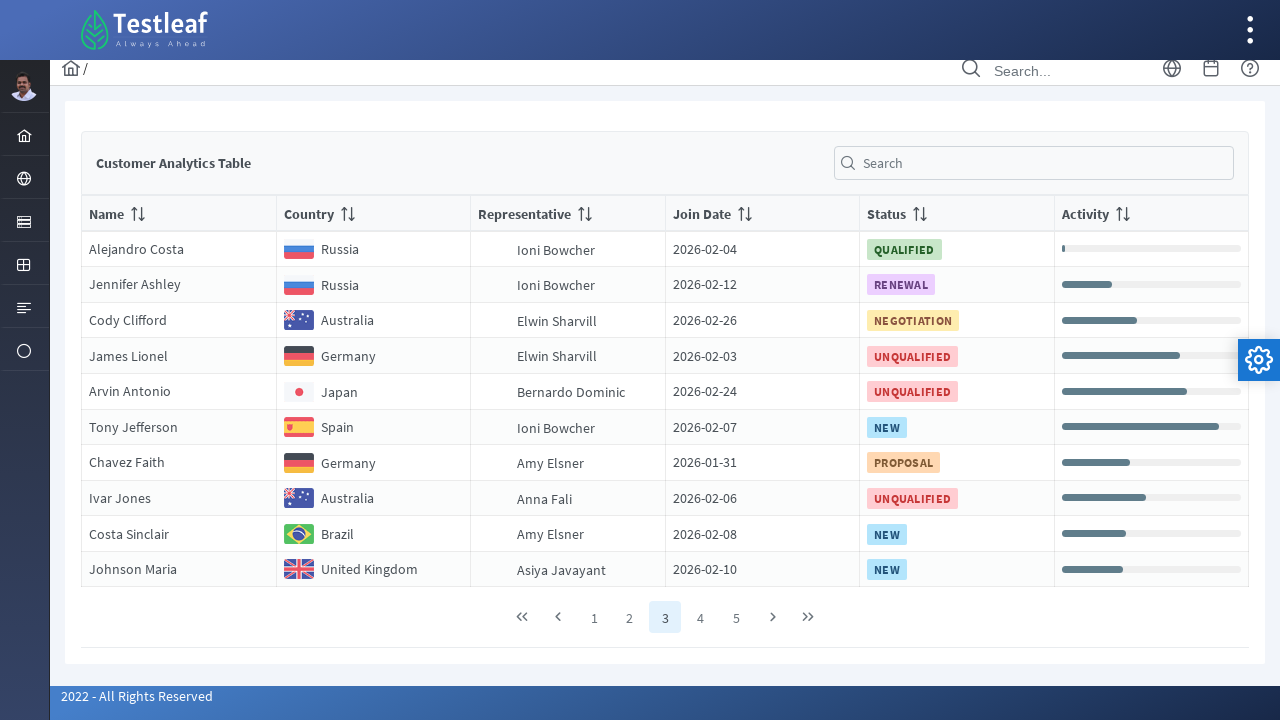

Table headers verified on page 3
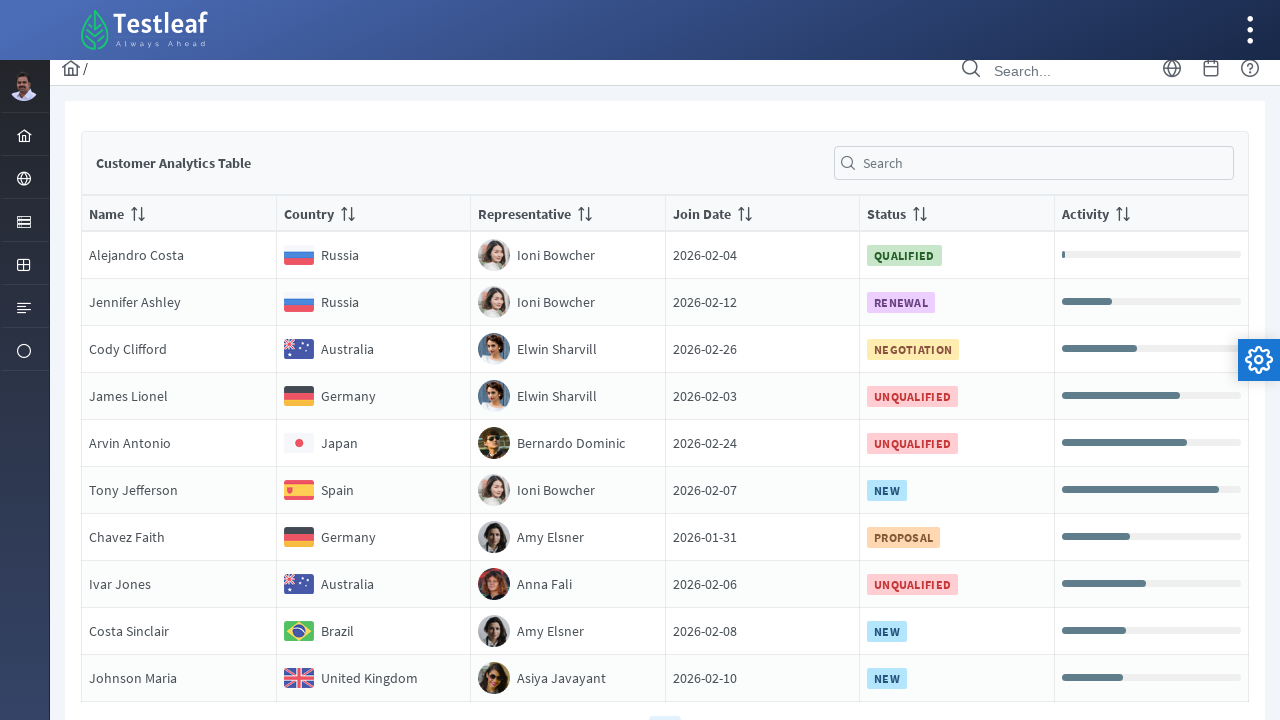

Clicked pagination link for page 4 at (700, 704) on (//a[contains(@class,'ui-paginator-page ui-state-default')])[4]
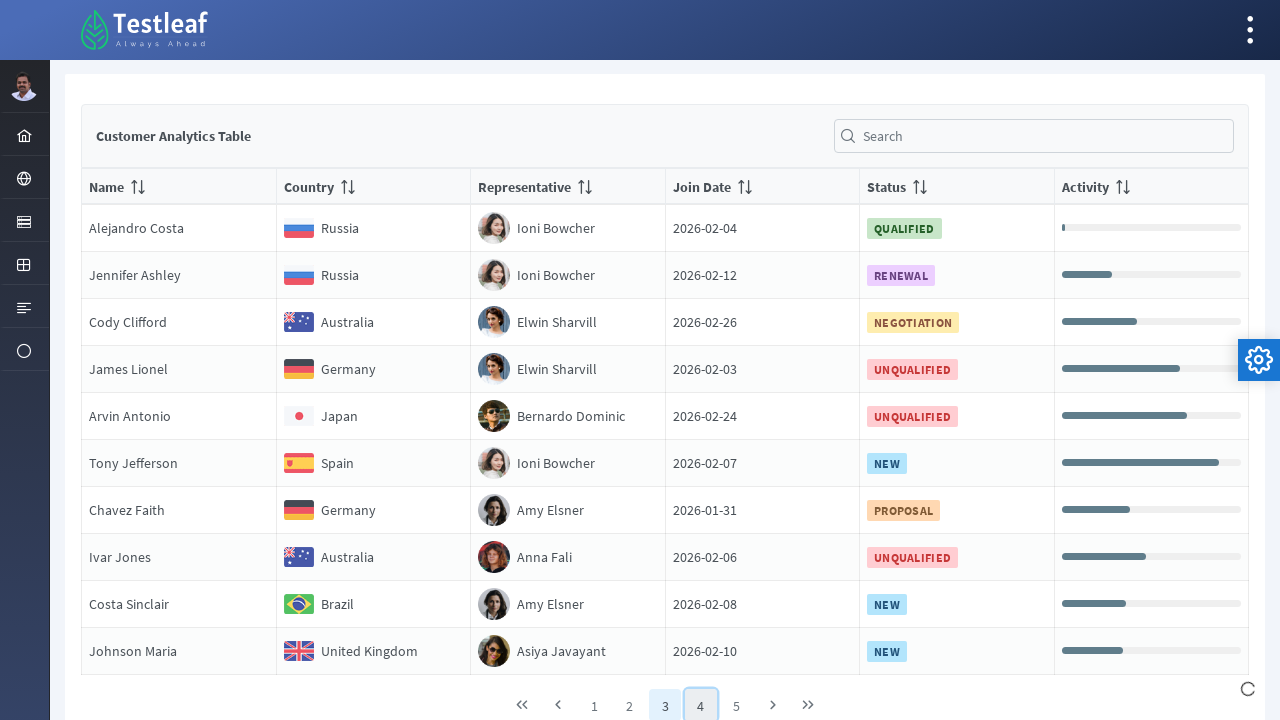

Table rows loaded on page 4
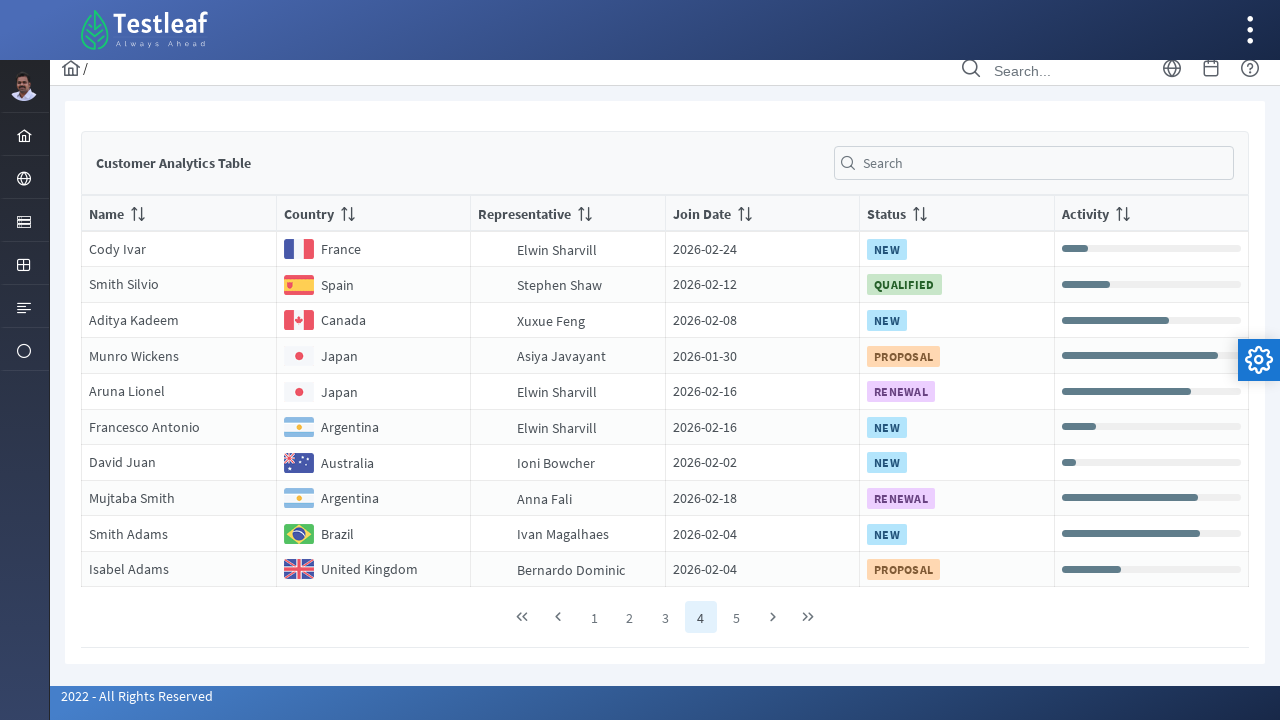

Table headers verified on page 4
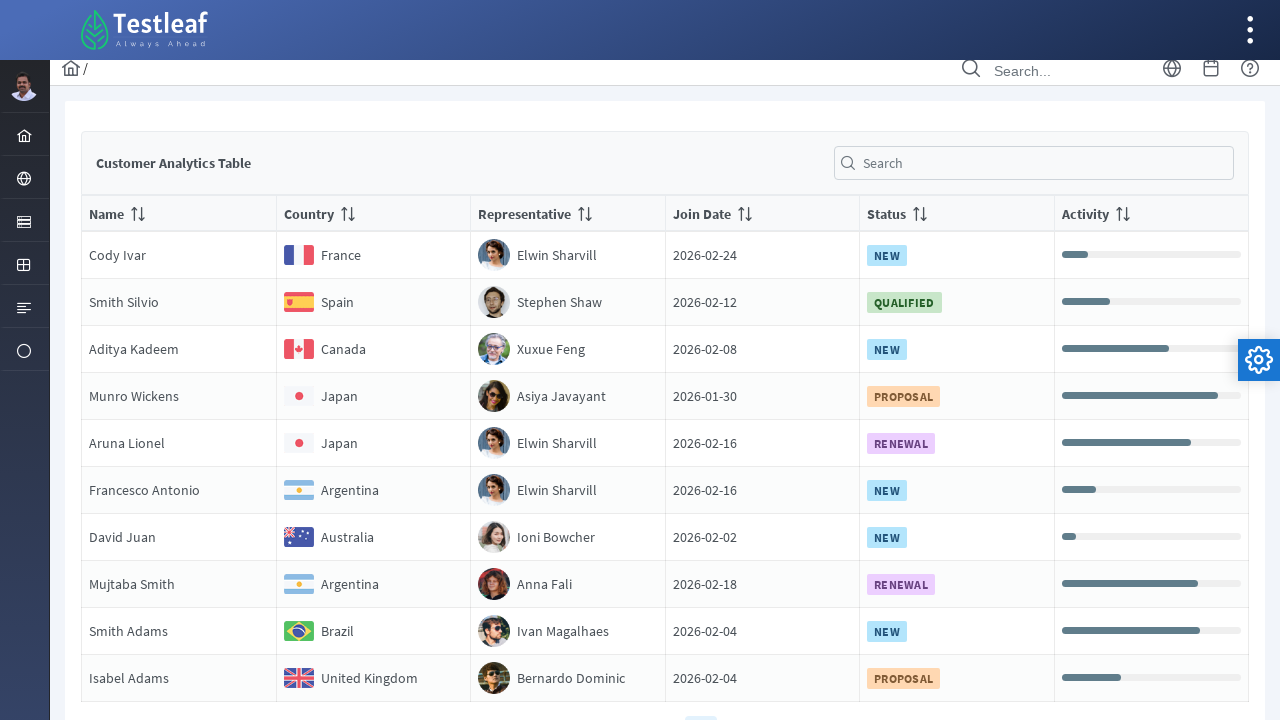

Clicked pagination link for page 5 at (736, 704) on (//a[contains(@class,'ui-paginator-page ui-state-default')])[5]
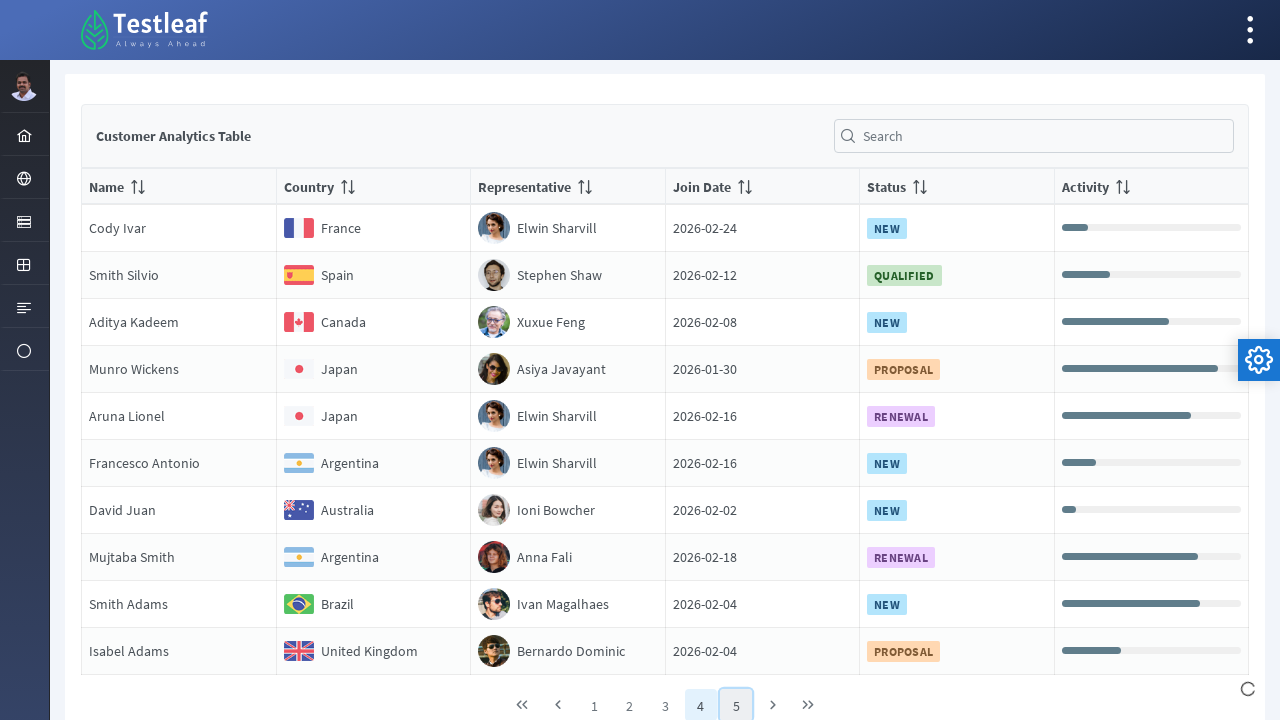

Table rows loaded on page 5
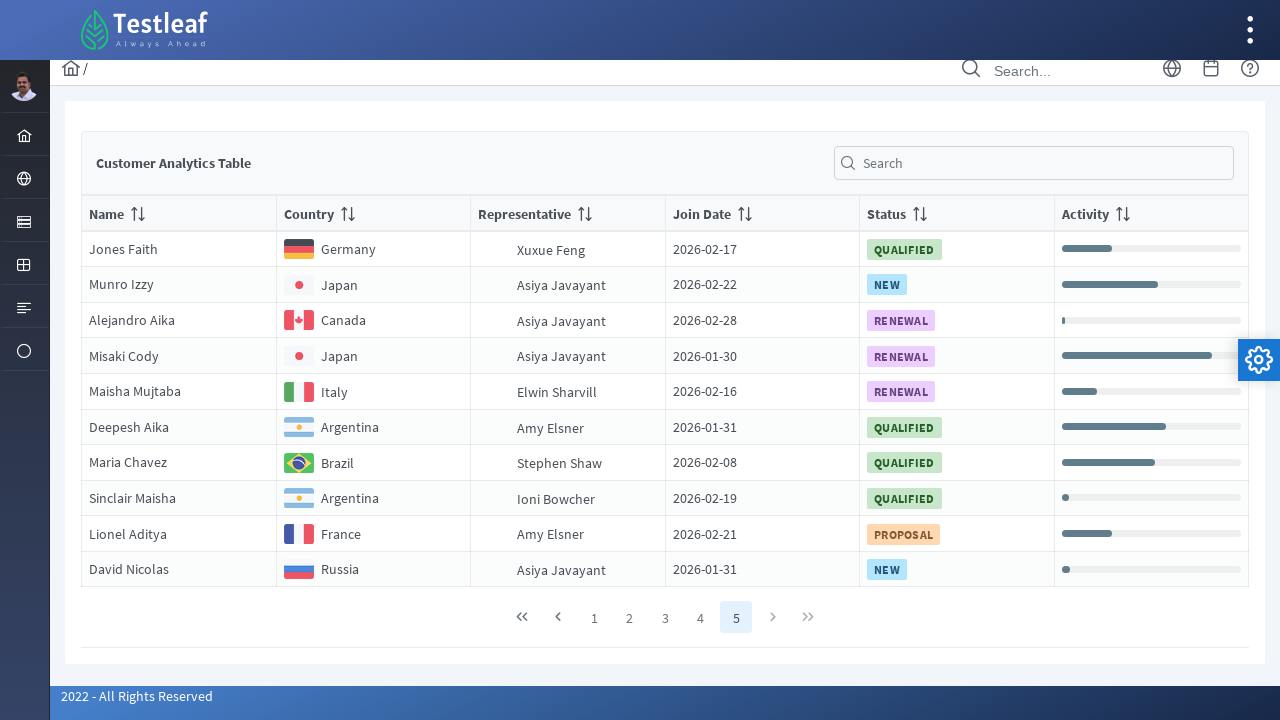

Table headers verified on page 5
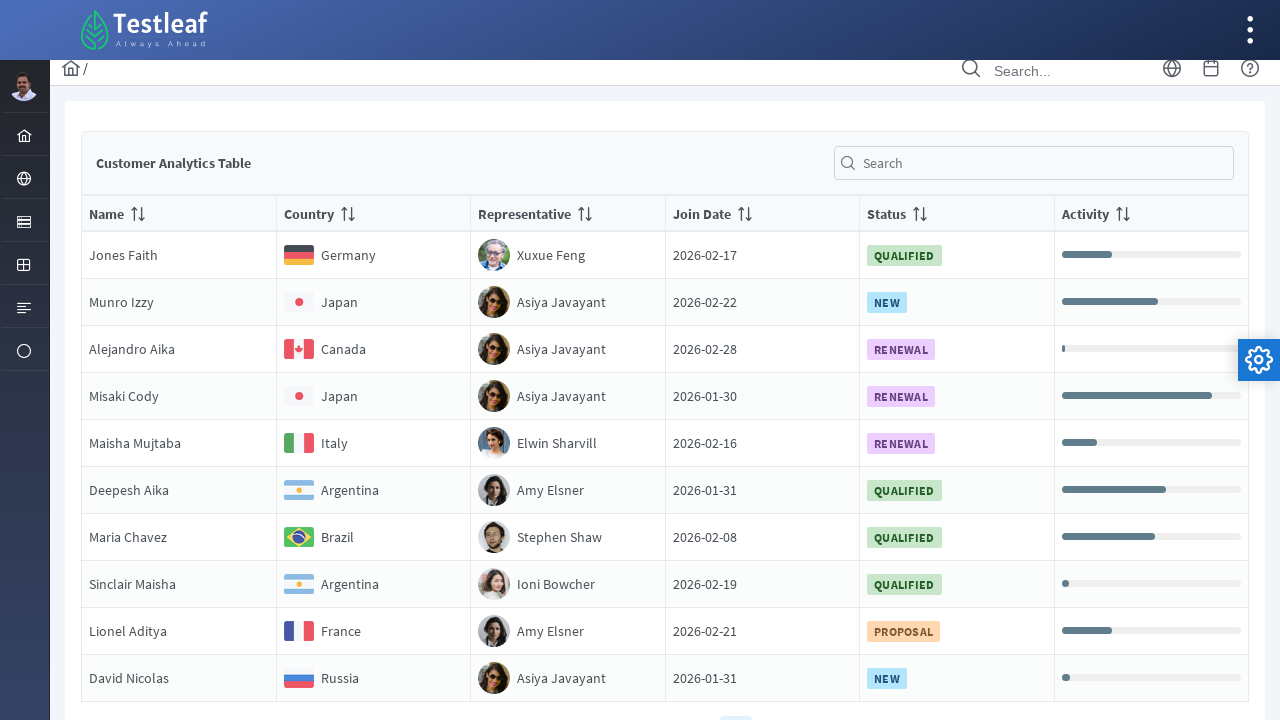

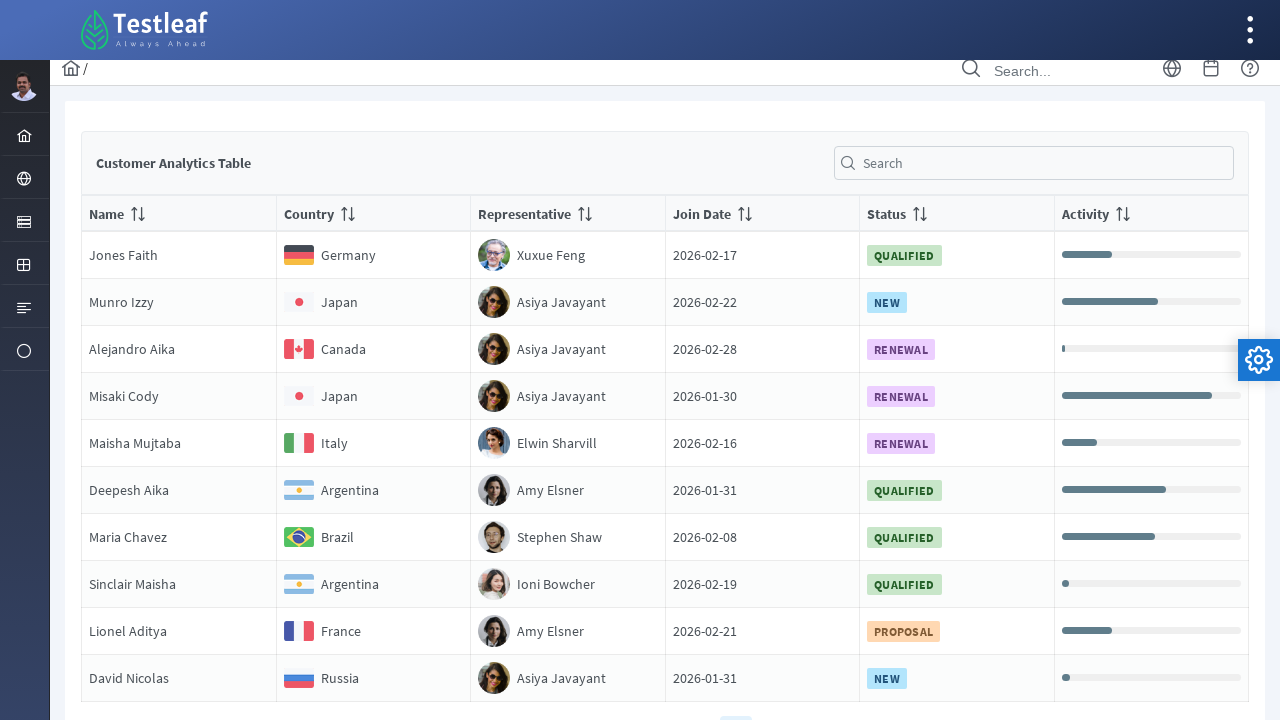